Tests JavaScript alert handling by triggering an alert, accepting it, and verifying the success message

Starting URL: http://practice.cydeo.com/javascript_alerts

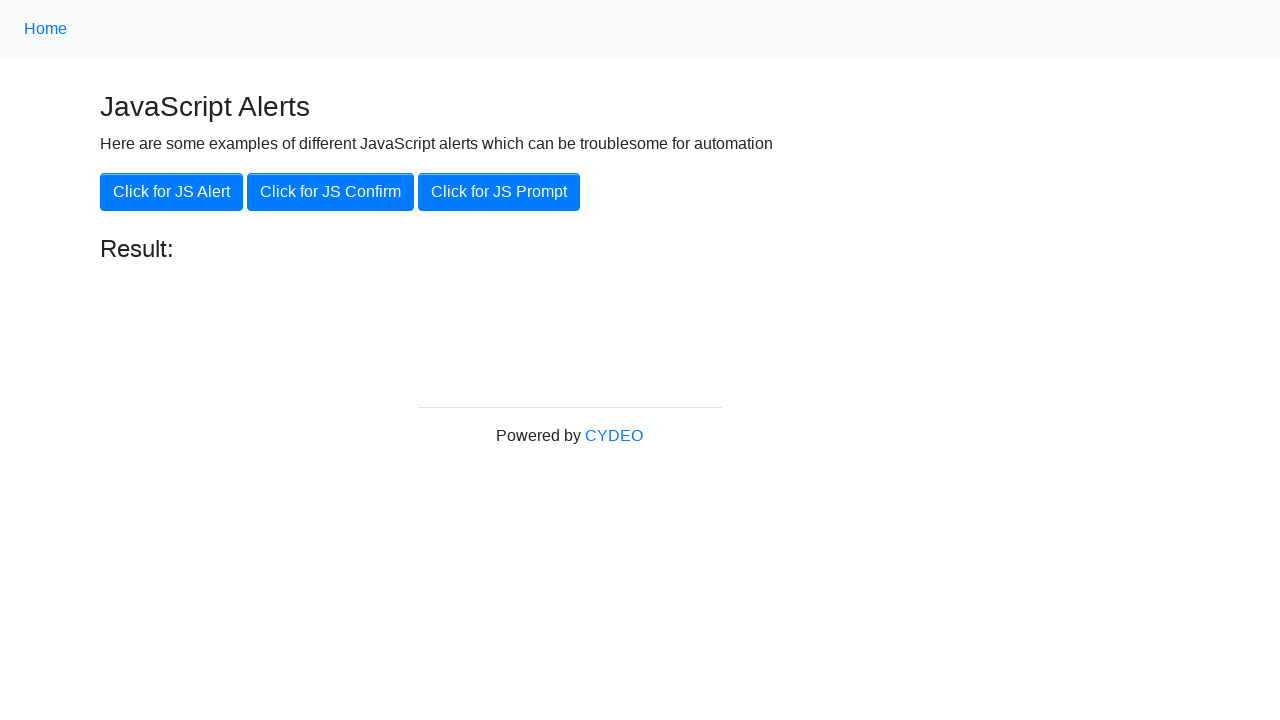

Clicked button to trigger JavaScript alert at (172, 192) on xpath=//button[@onclick='jsAlert()']
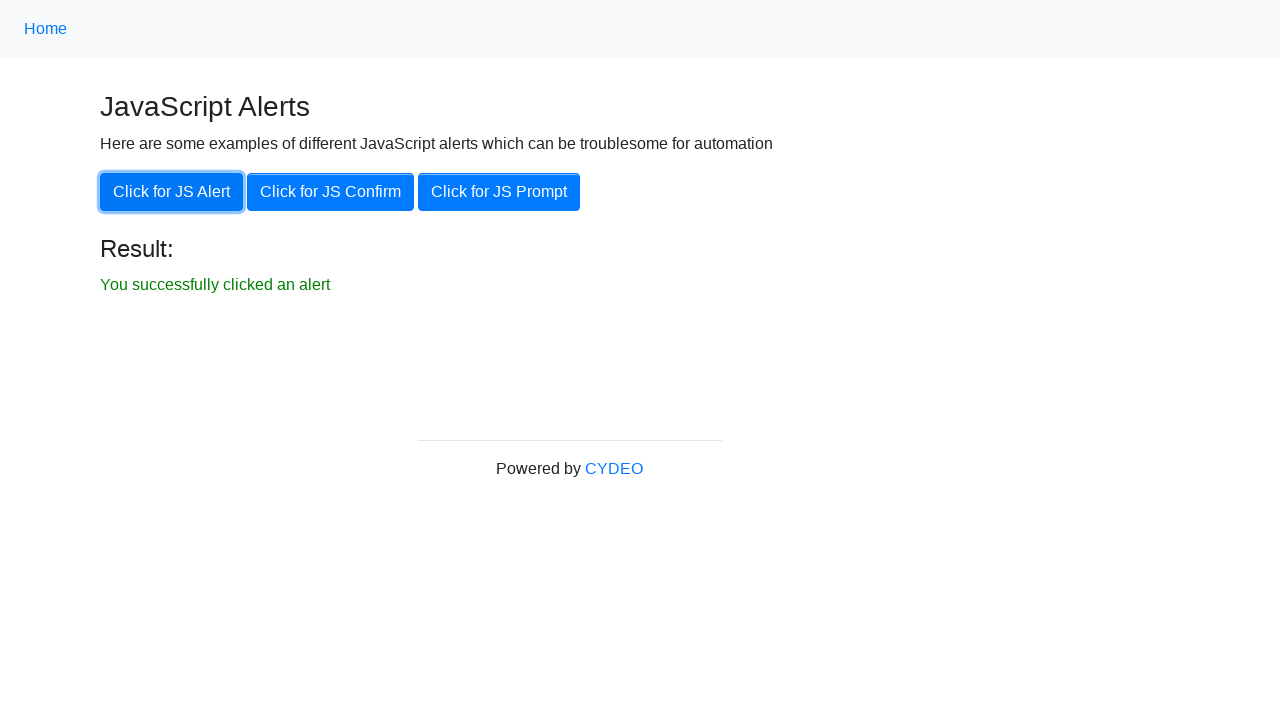

Set up dialog handler to accept alerts
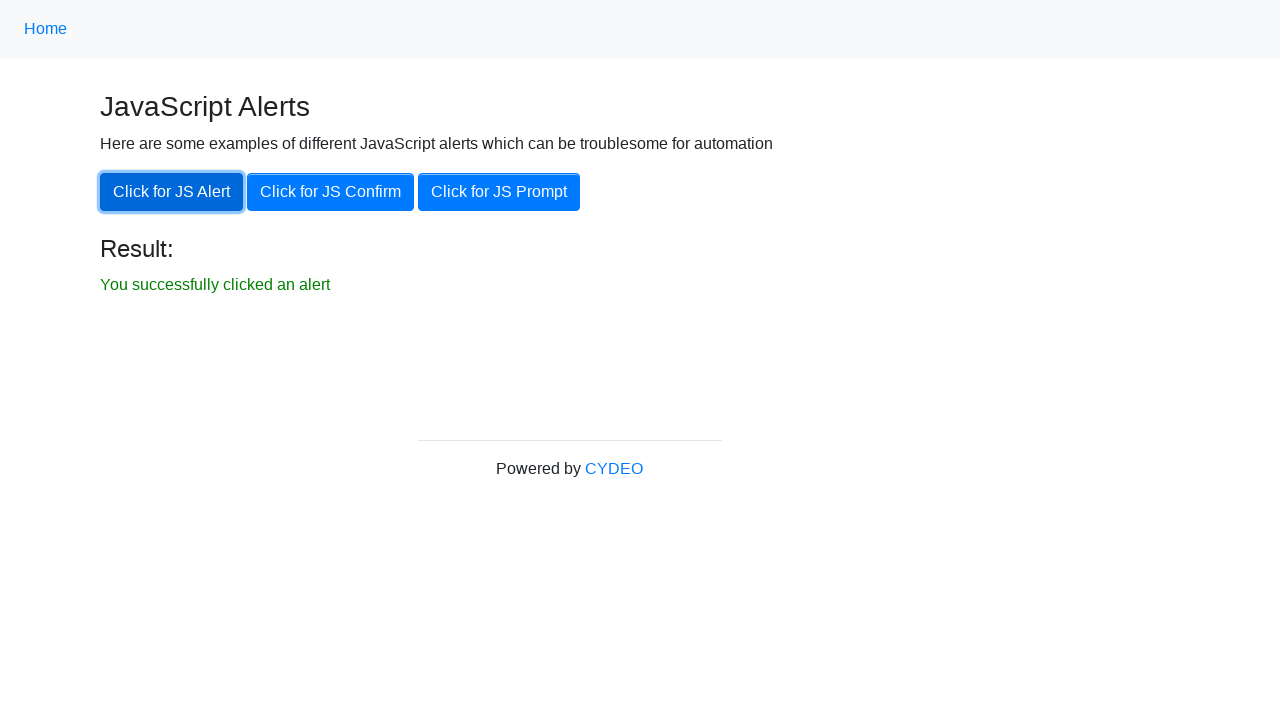

Clicked button to trigger alert again at (172, 192) on xpath=//button[@onclick='jsAlert()']
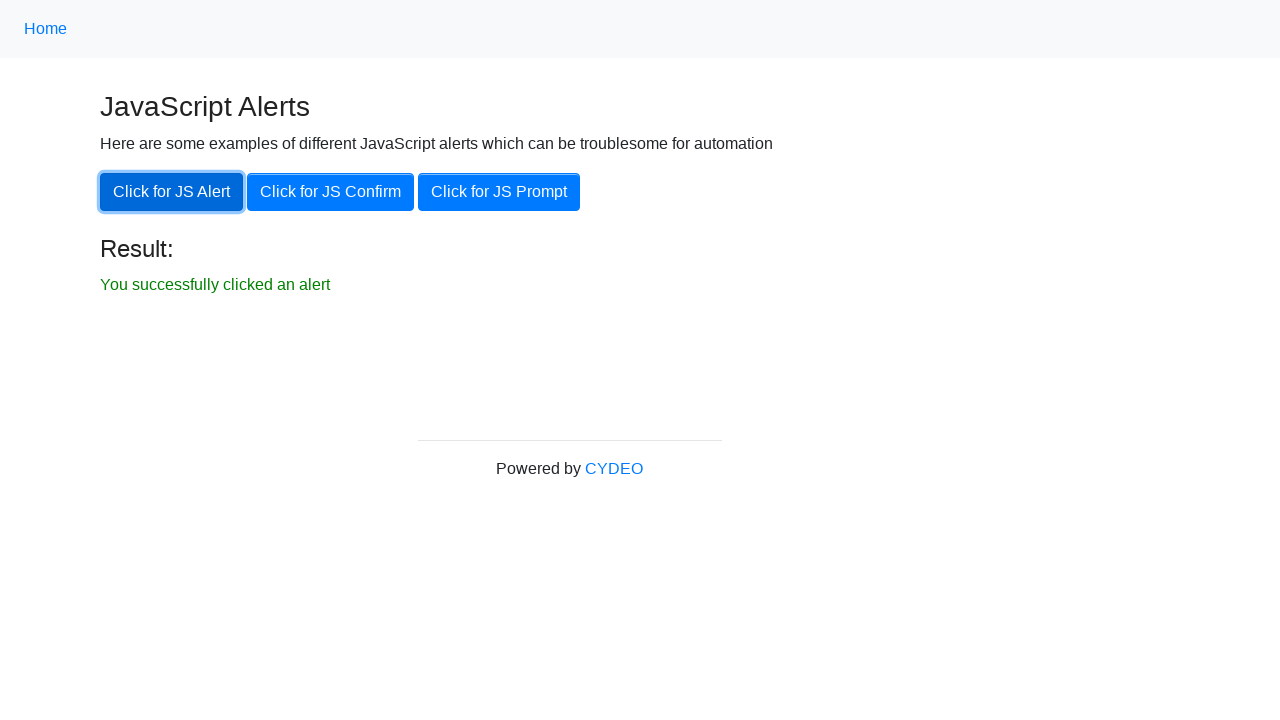

Result message element appeared after accepting alert
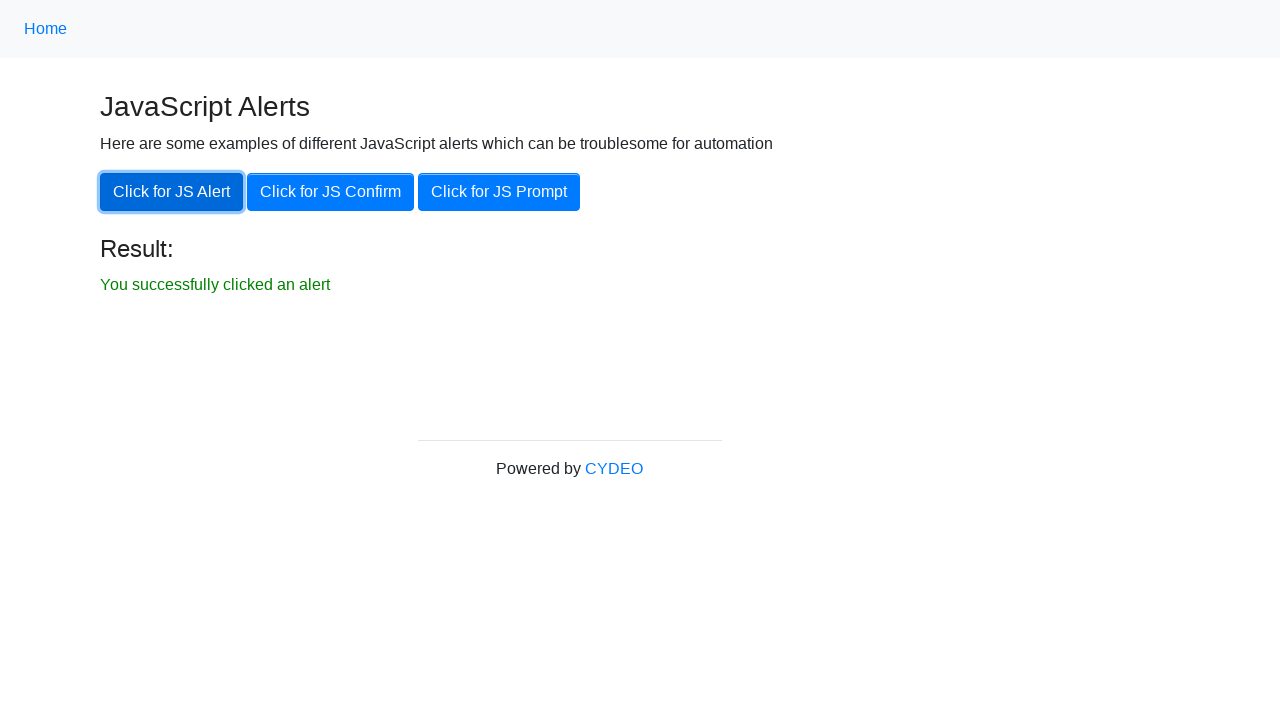

Verified result element is visible
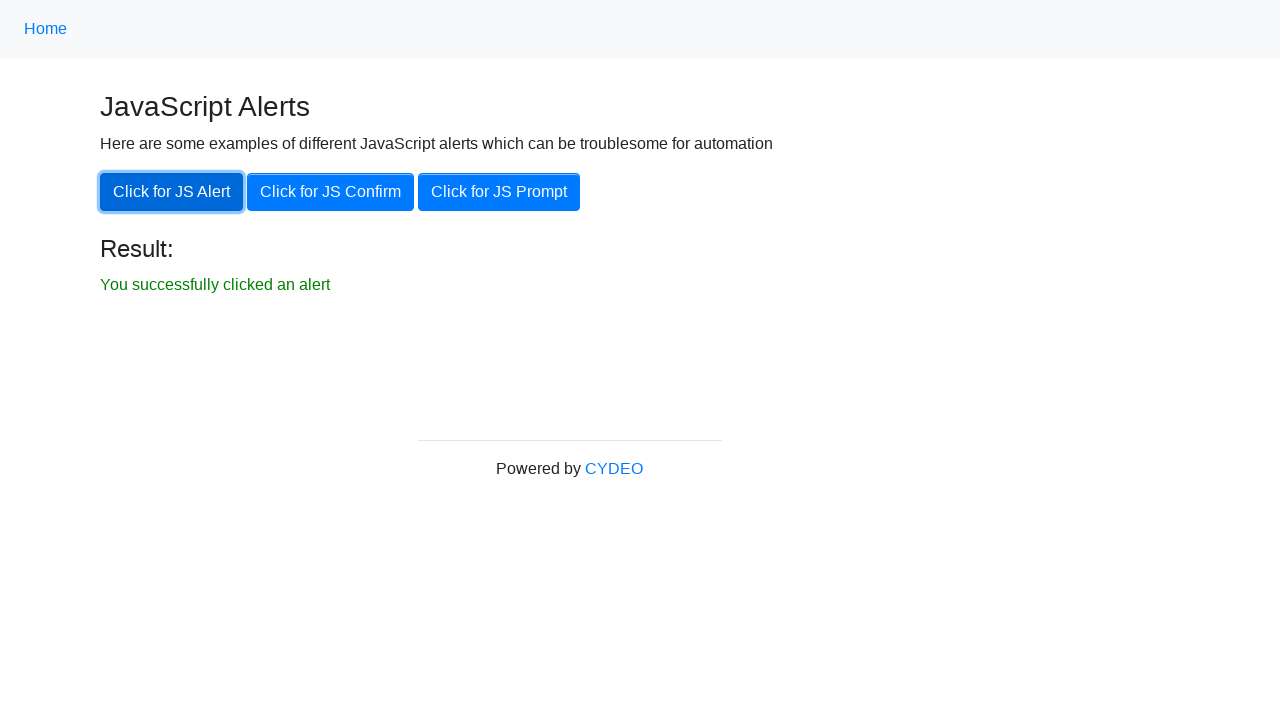

Verified success message text: 'You successfully clicked an alert'
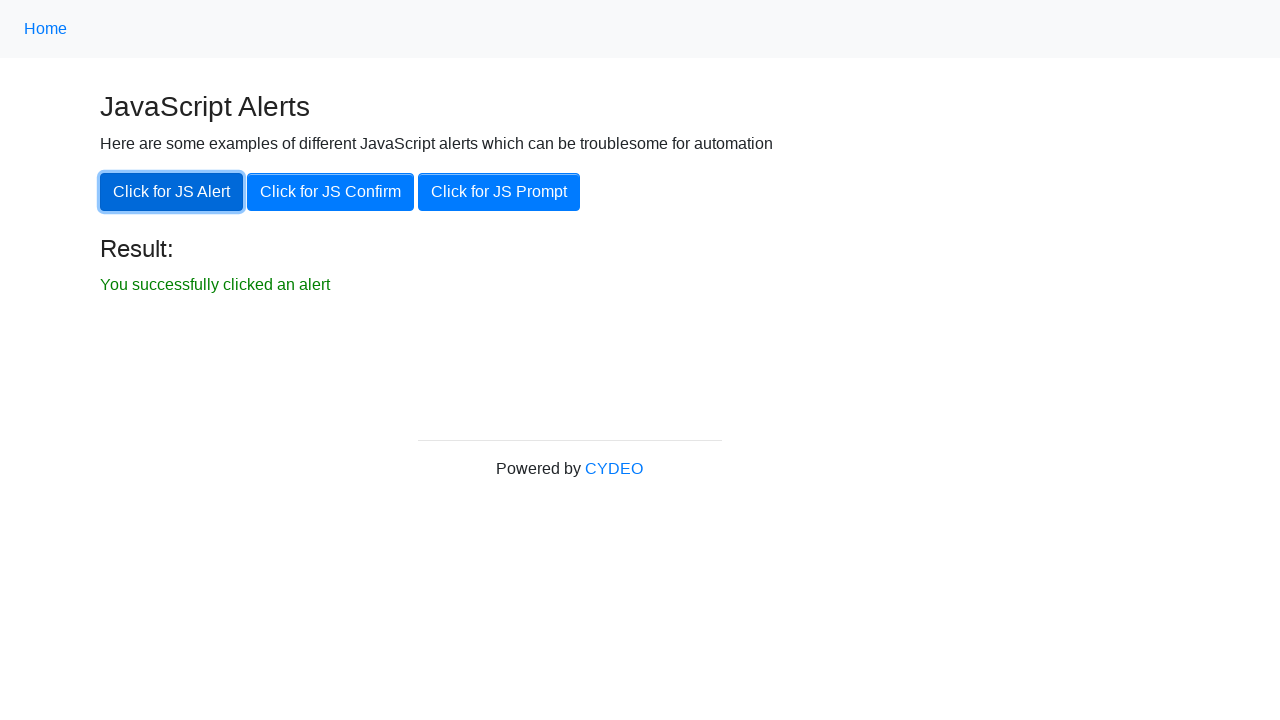

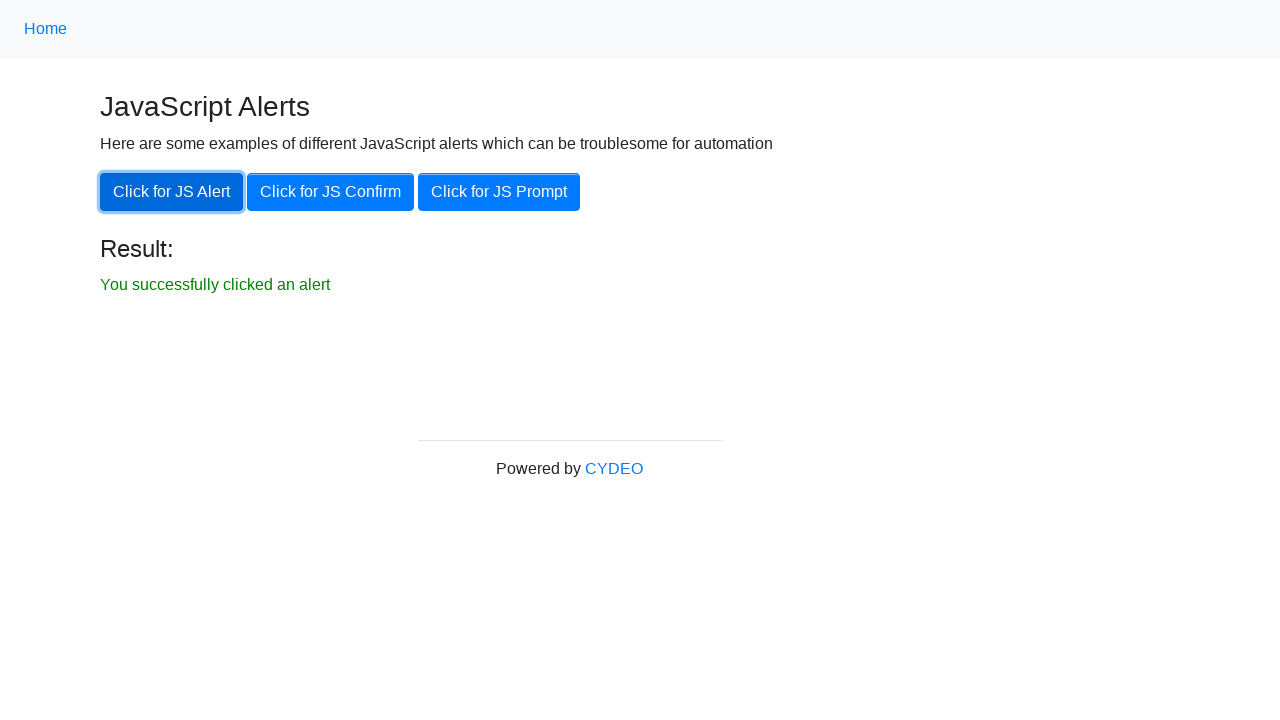